Navigates through multiple Selenium documentation pages (overview, webdriver, selenium_manager) and verifies that the main content area loads on each page.

Starting URL: https://www.selenium.dev/documentation/overview/

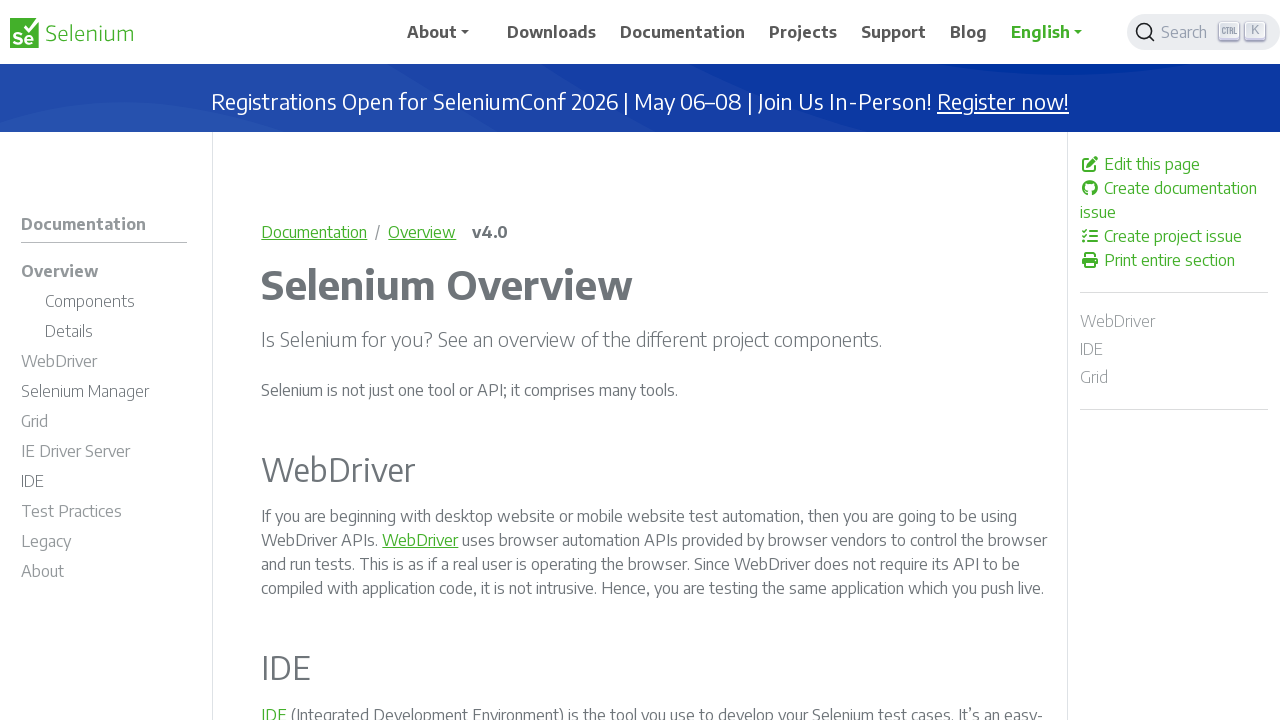

Main content area loaded on overview page
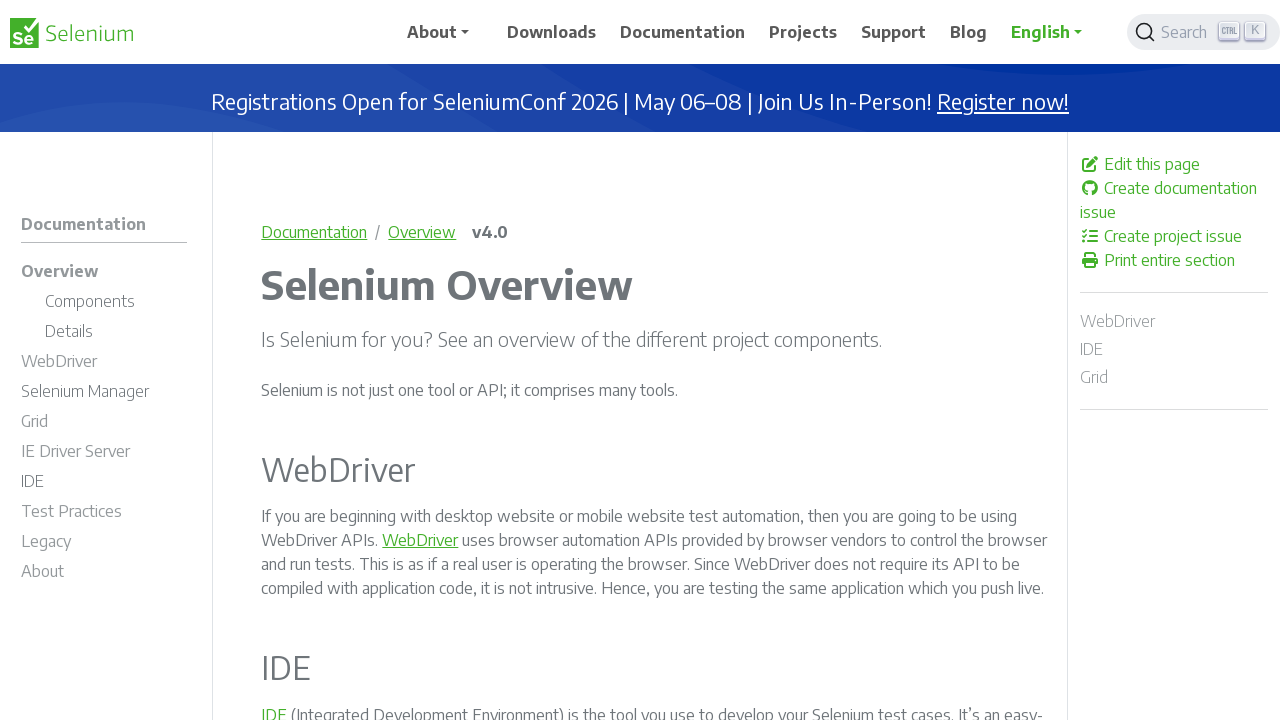

Navigated to WebDriver documentation page
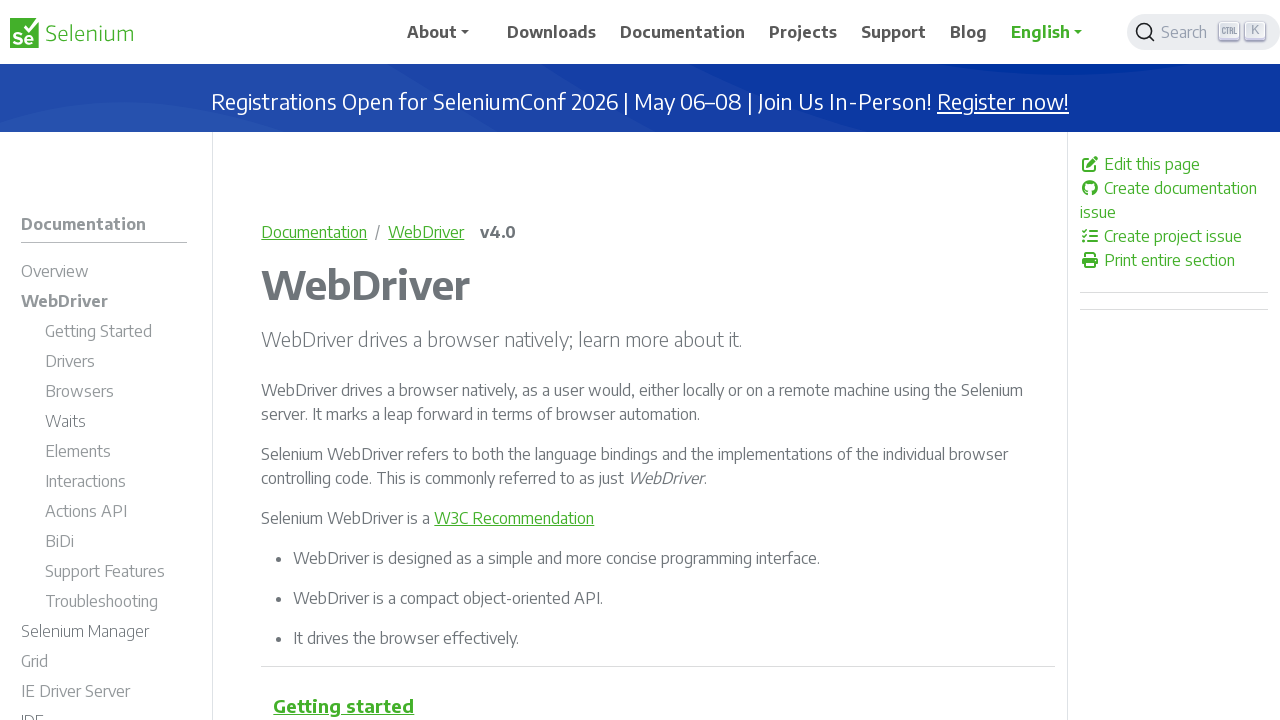

Main content area loaded on WebDriver page
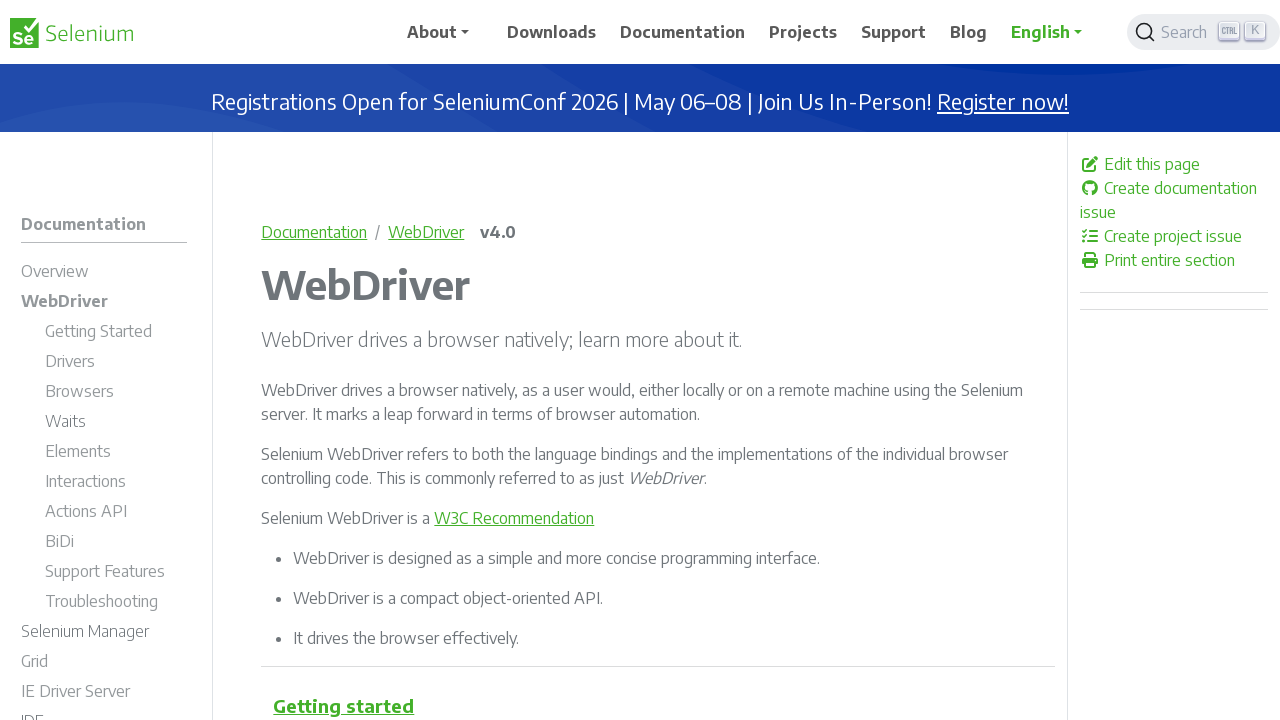

Navigated to Selenium Manager documentation page
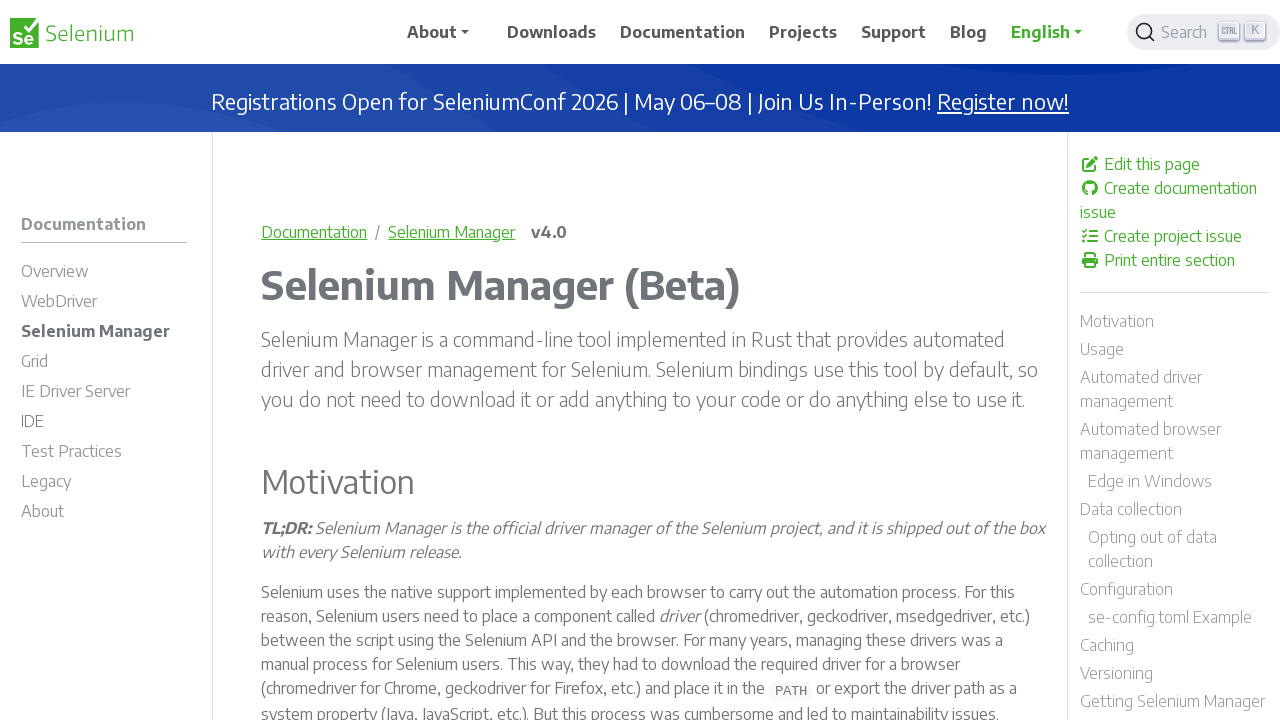

Main content area loaded on Selenium Manager page
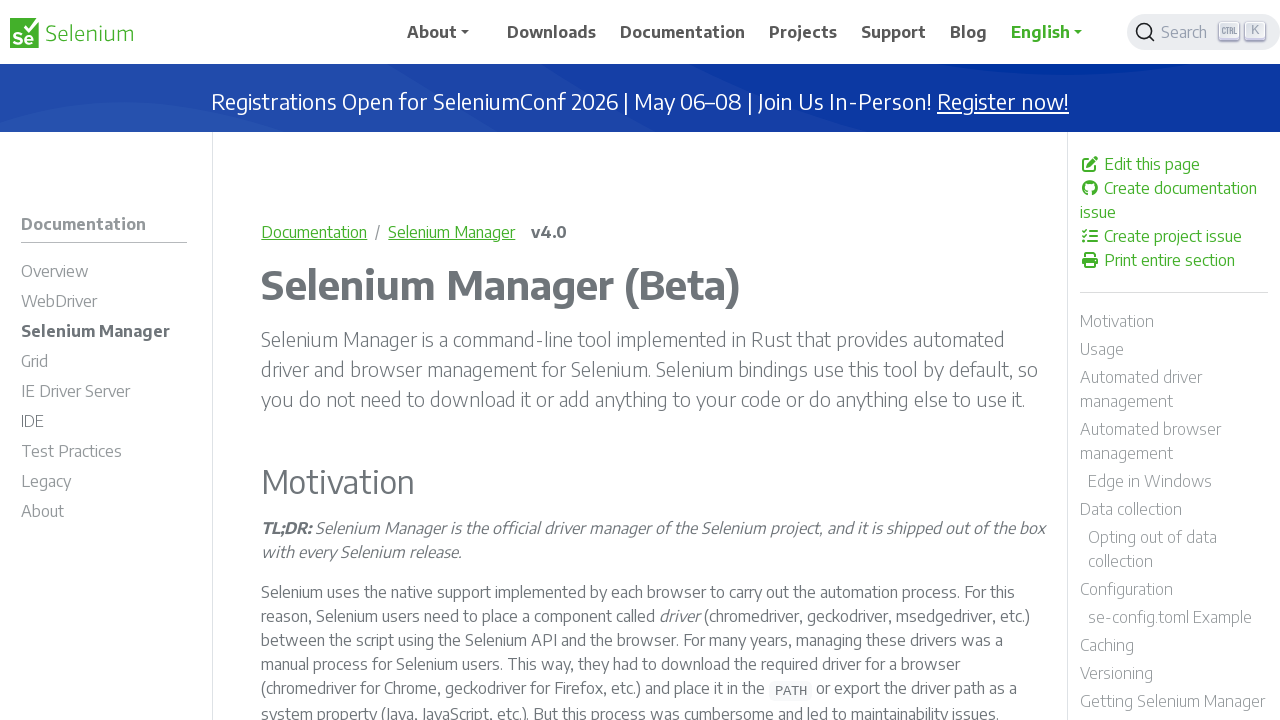

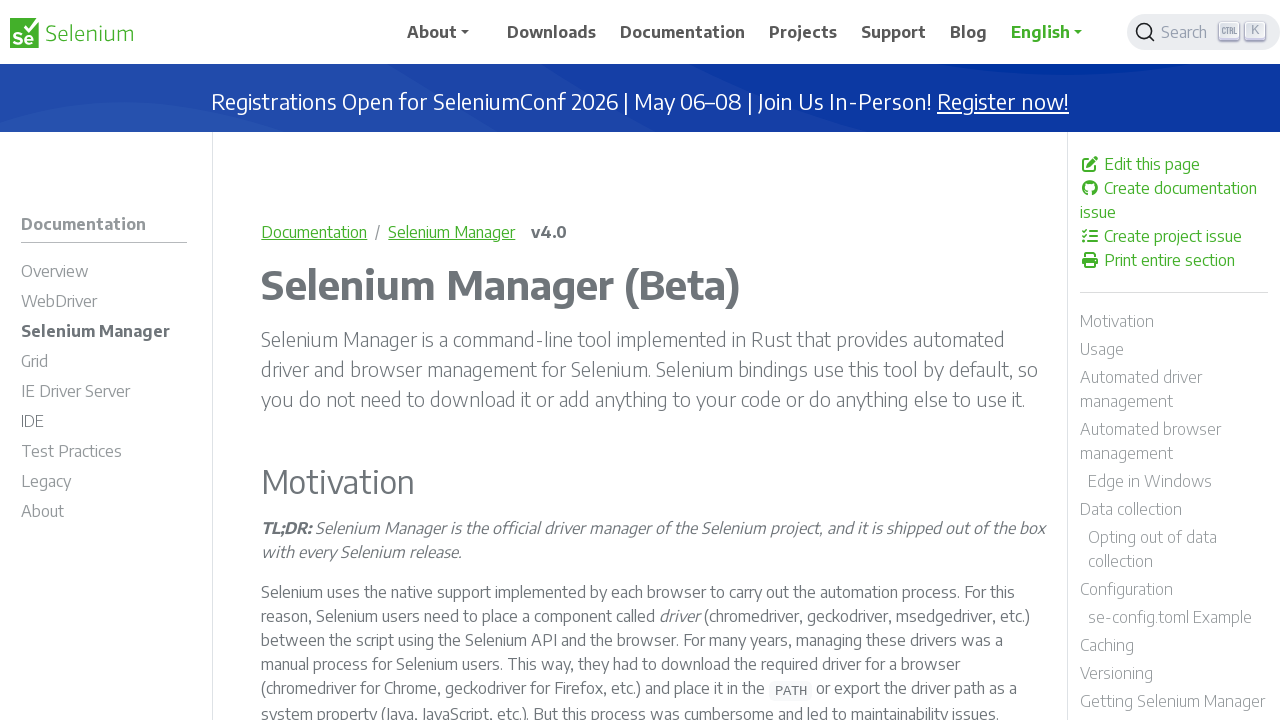